Tests opening a new tabbed window by clicking on the "Open New Tabbed Windows" option, then clicking a button to open a new tab, switching to the new tab, and switching back to the parent window.

Starting URL: https://demo.automationtesting.in/Windows.html

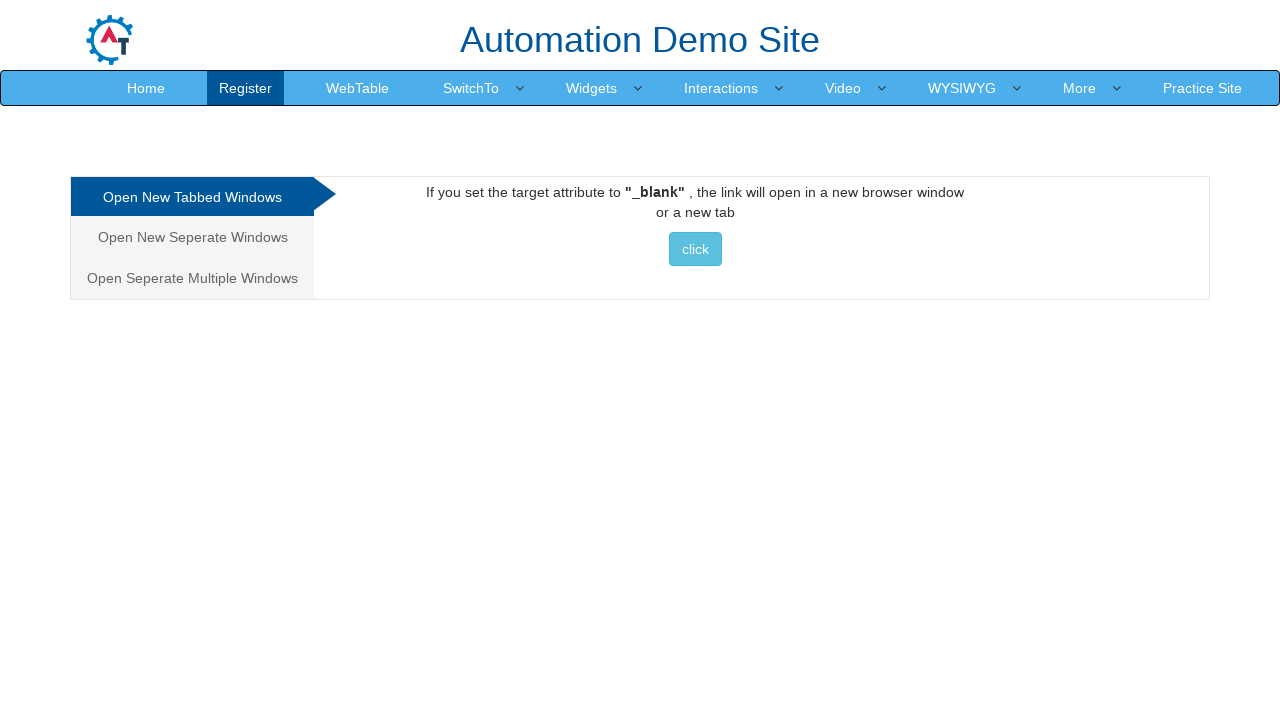

Clicked on 'Open New Tabbed Windows' link at (192, 197) on xpath=//a[contains(text(),'Open New Tabbed Windows')]
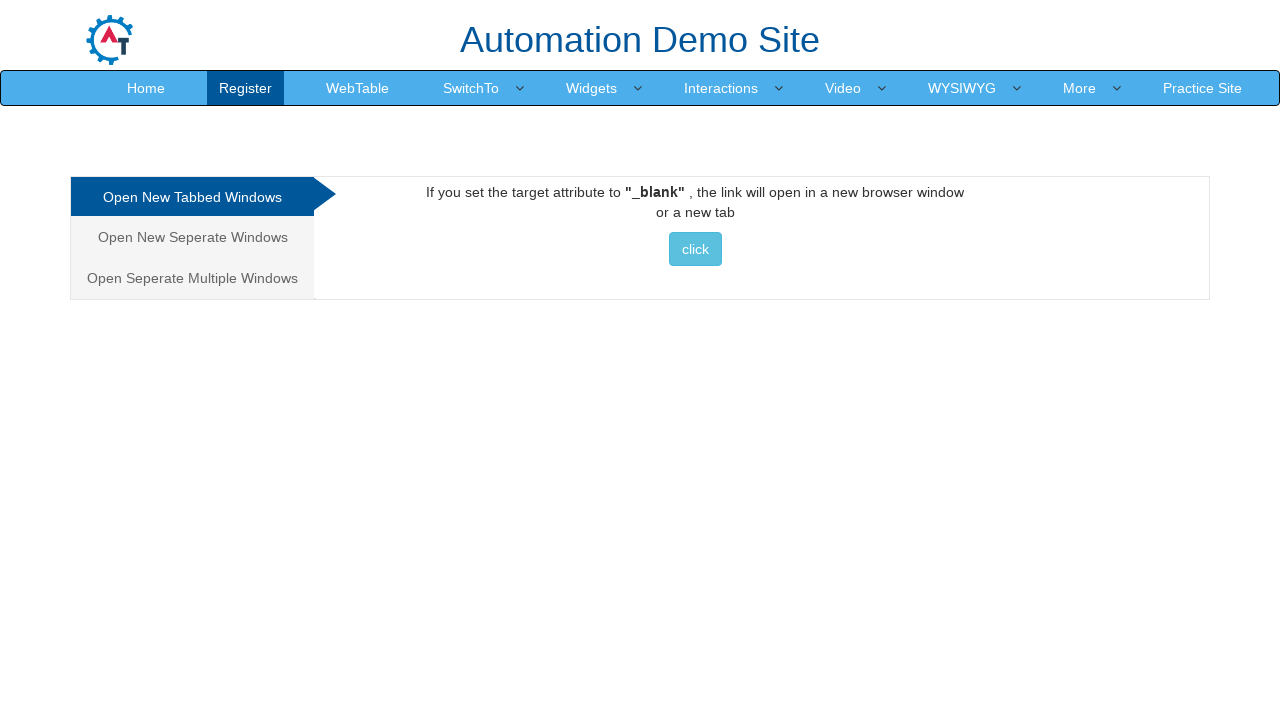

Clicked button to open new tab at (695, 249) on xpath=//a/button[contains(text(),'click')]
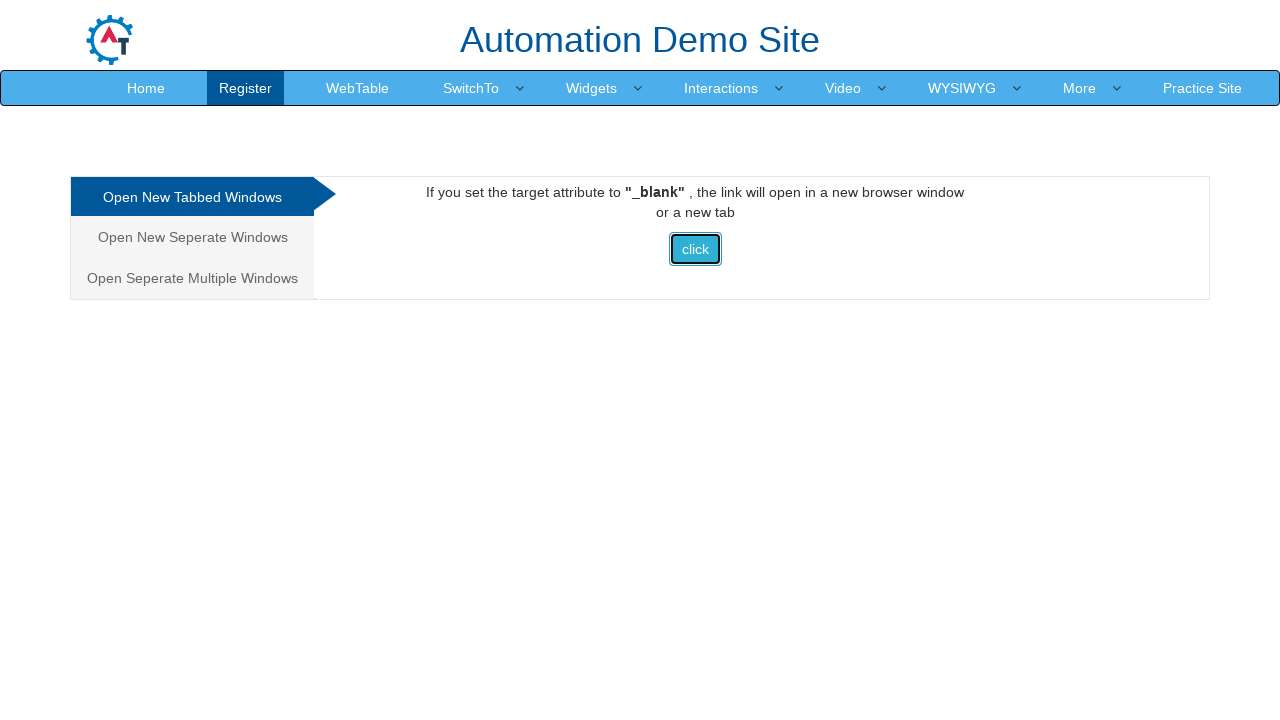

Captured new page object
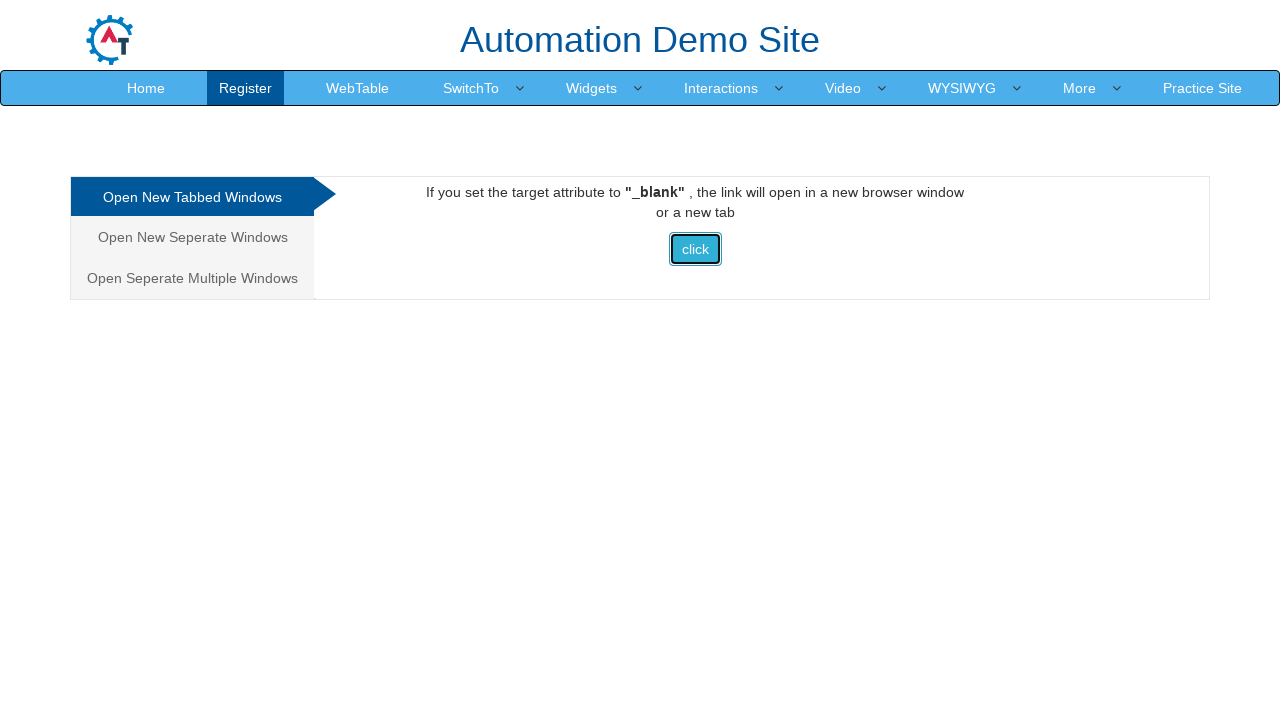

New page finished loading
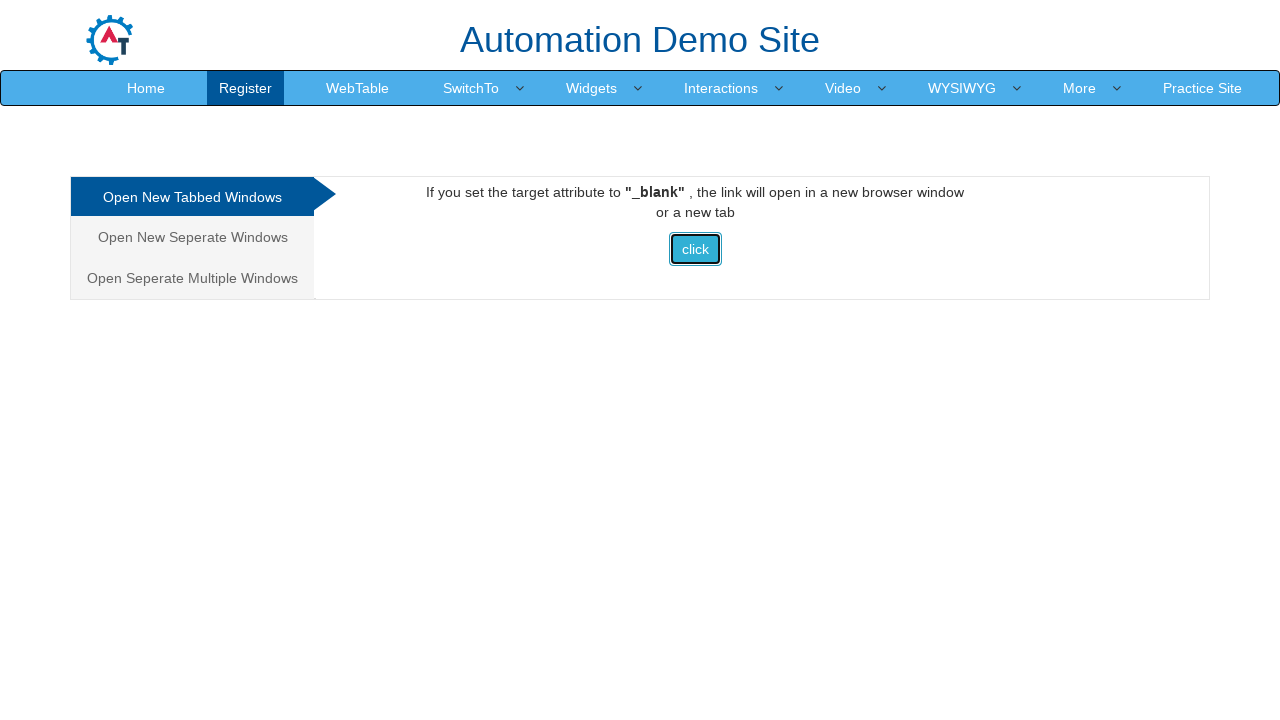

Verified new page title: Selenium
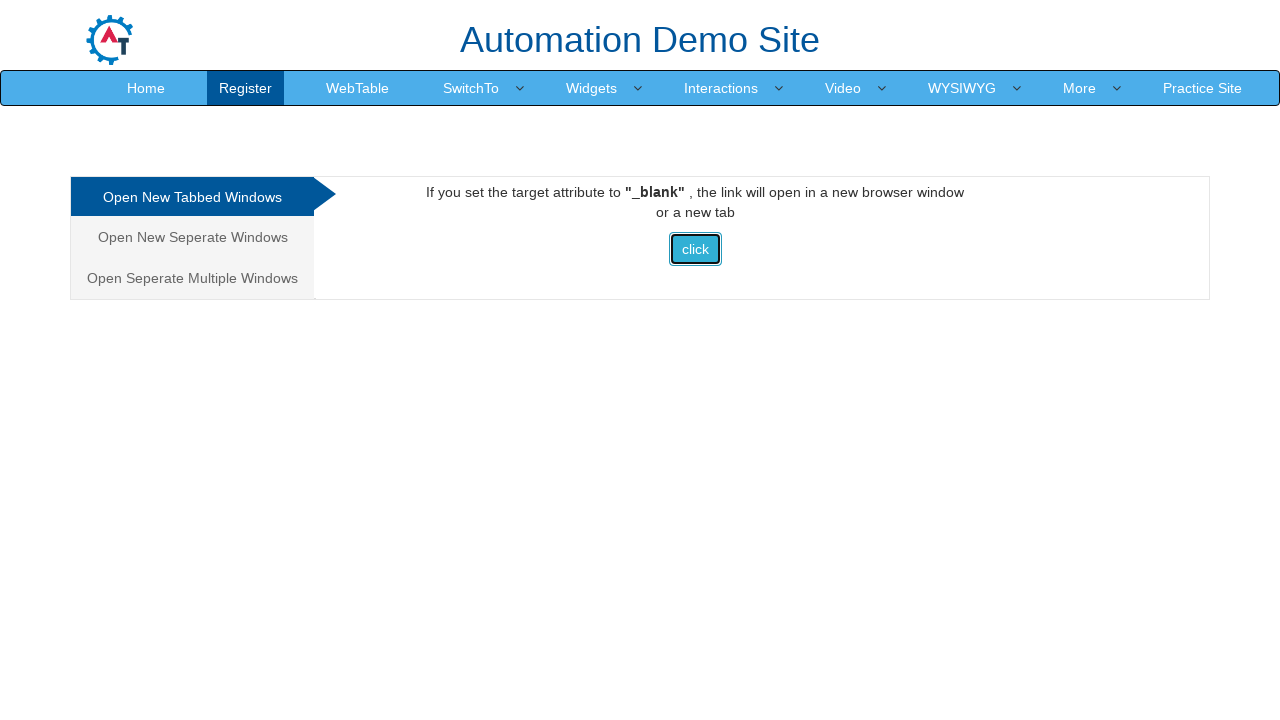

Switched back to original page, title: Frames & windows
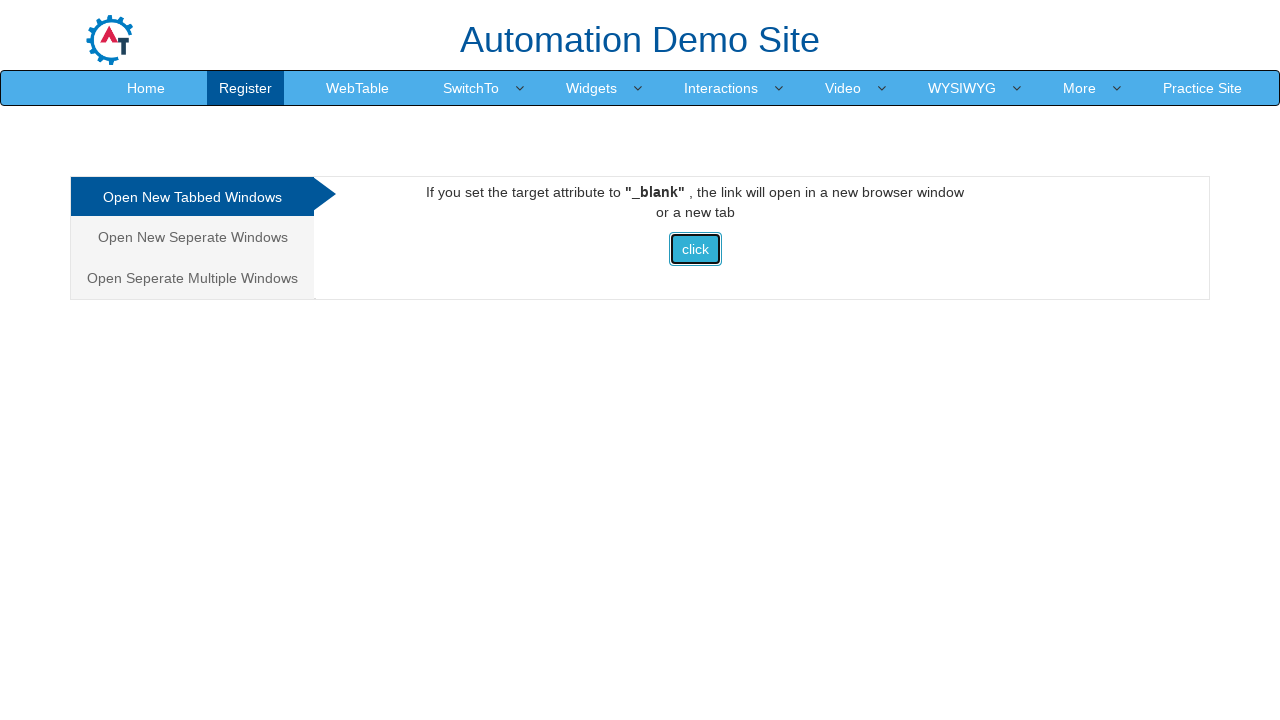

Closed the new page
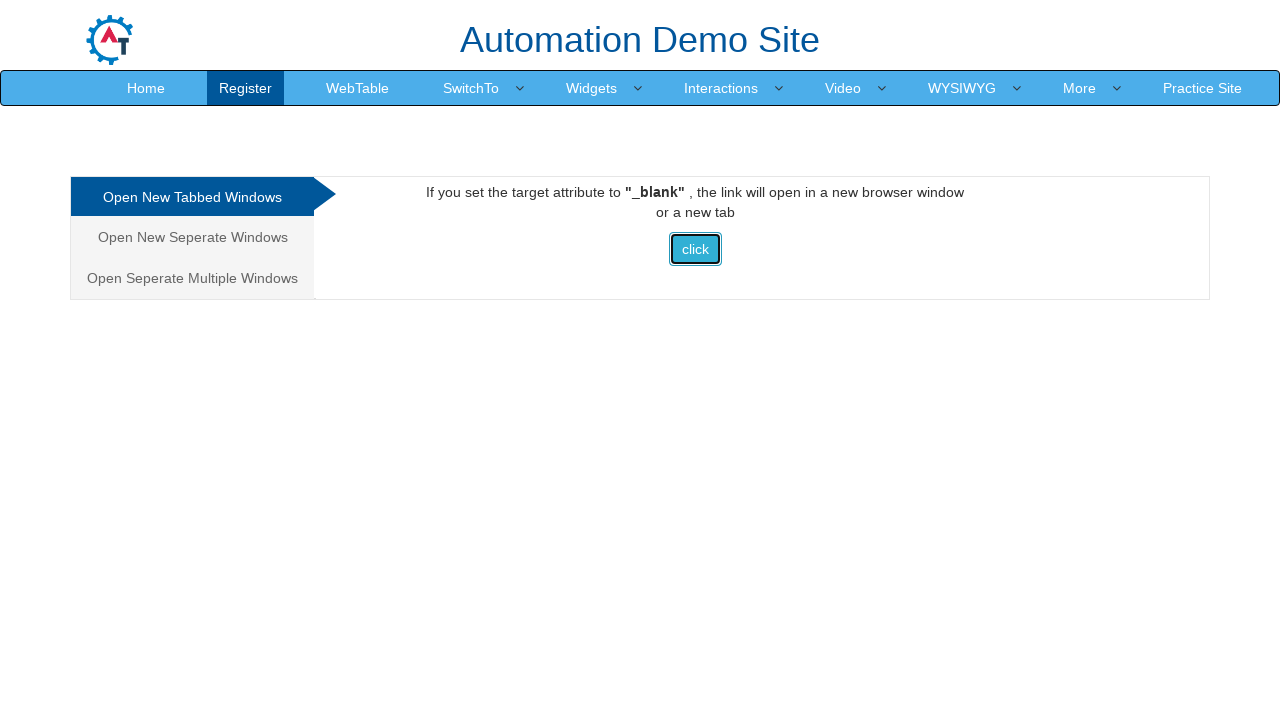

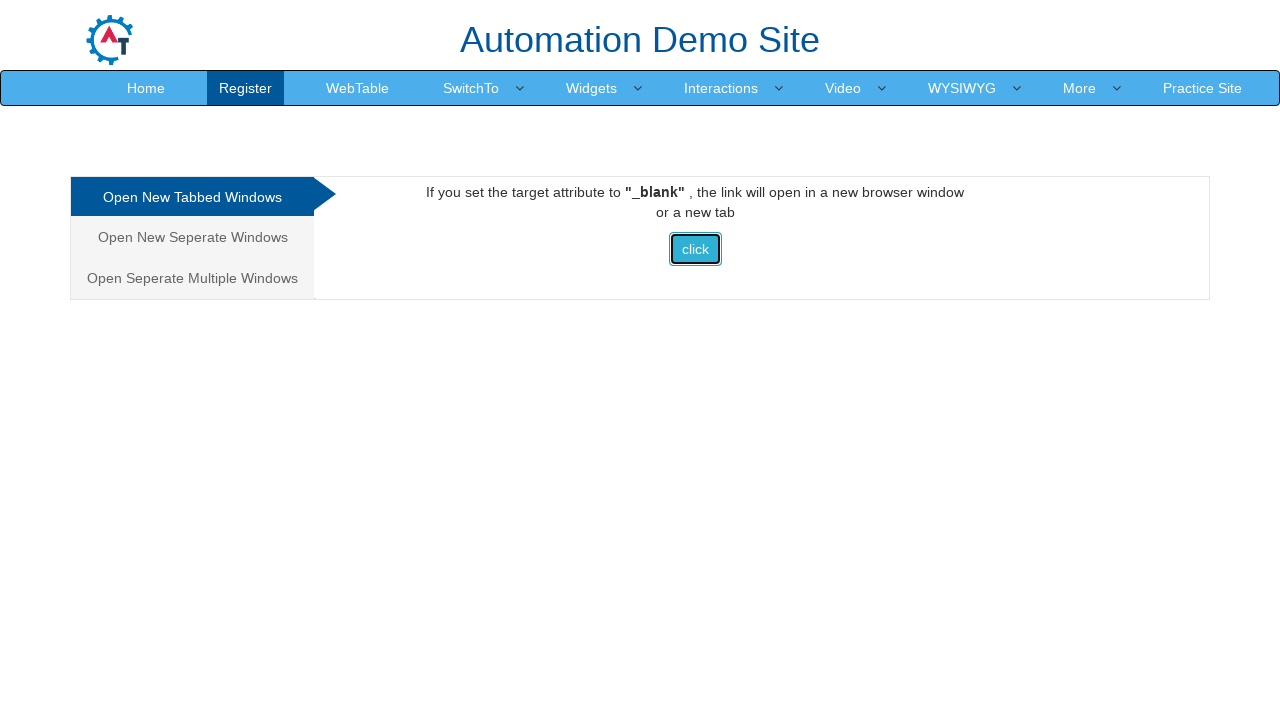